Tests file upload functionality by selecting a file and verifying the upload confirmation message

Starting URL: https://demoqa.com/upload-download

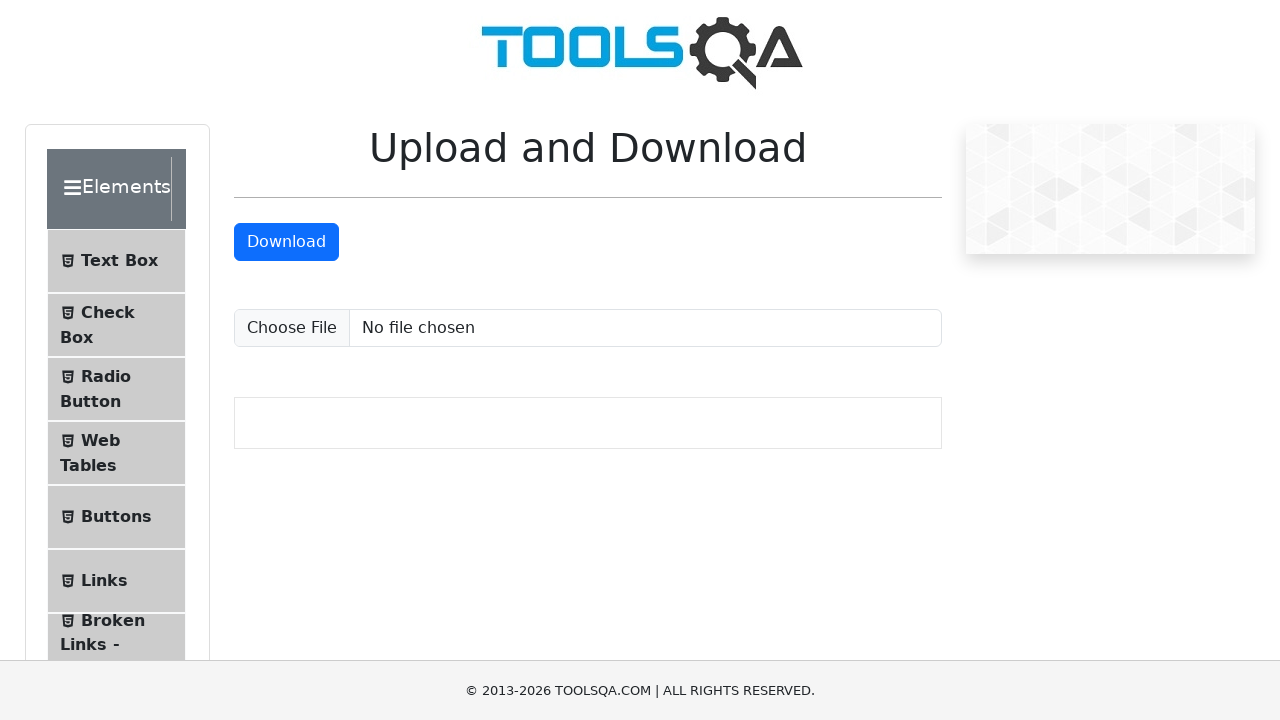

Selected file for upload
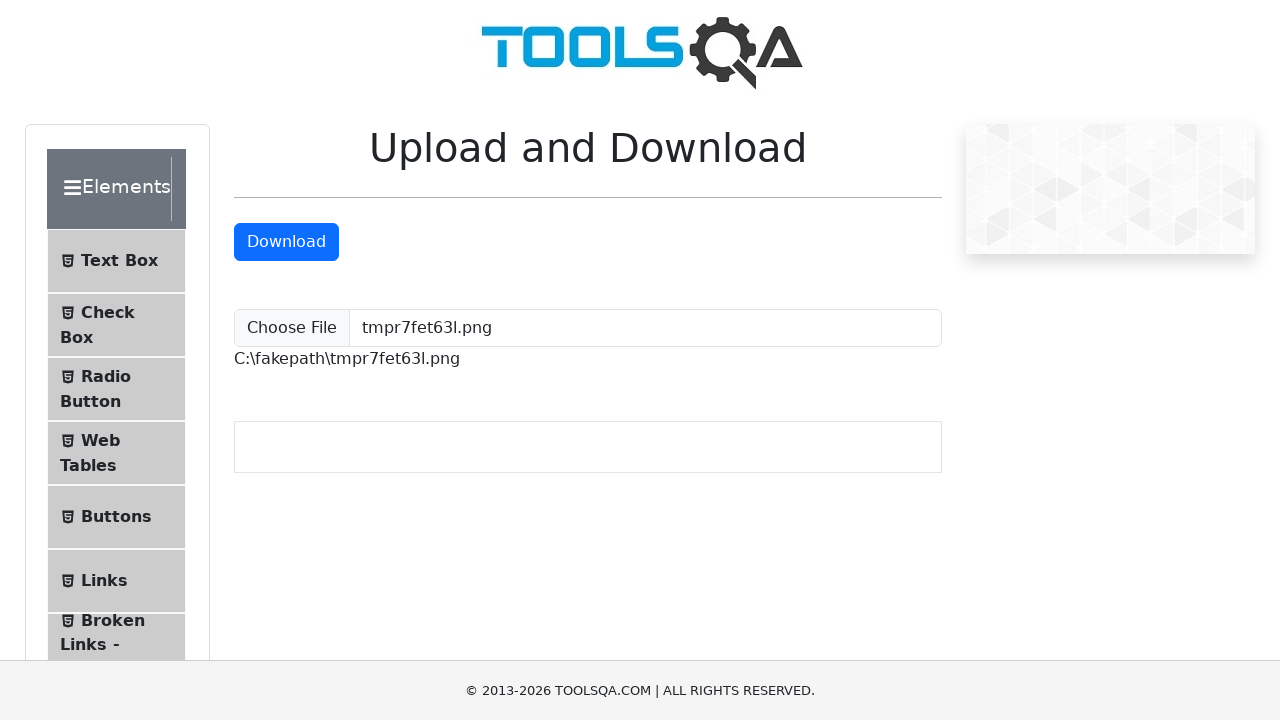

Upload confirmation message appeared
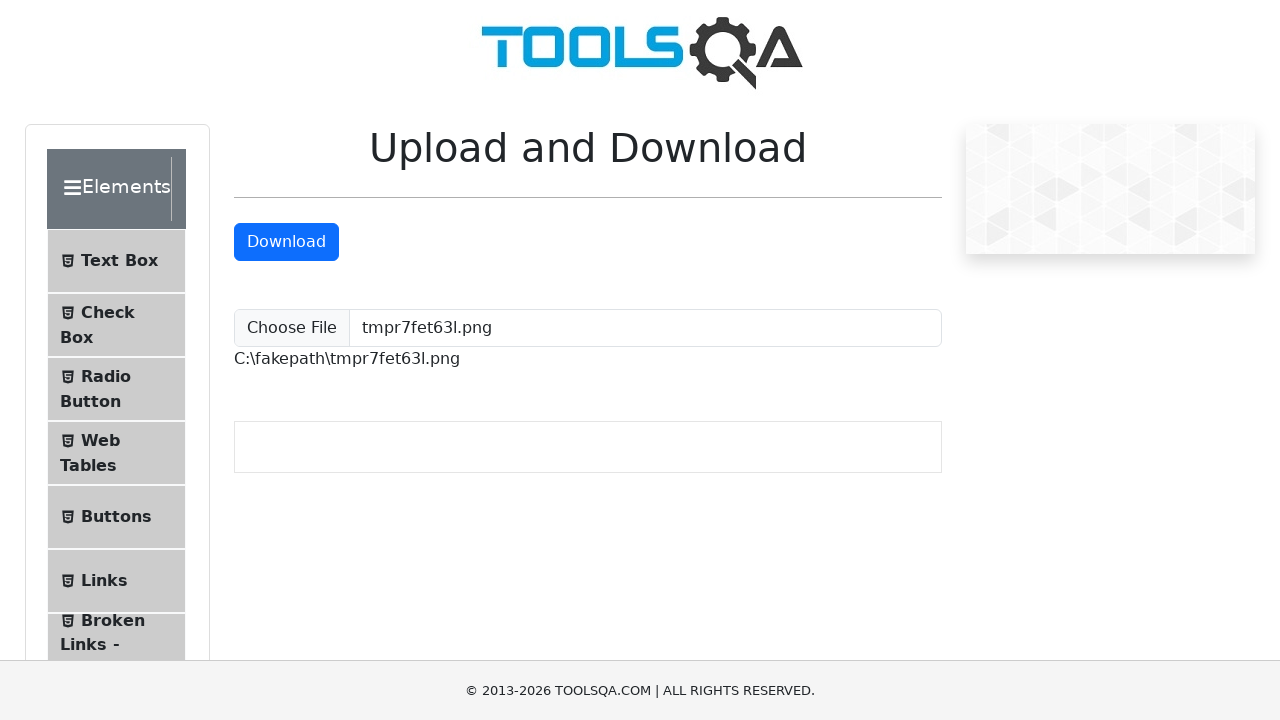

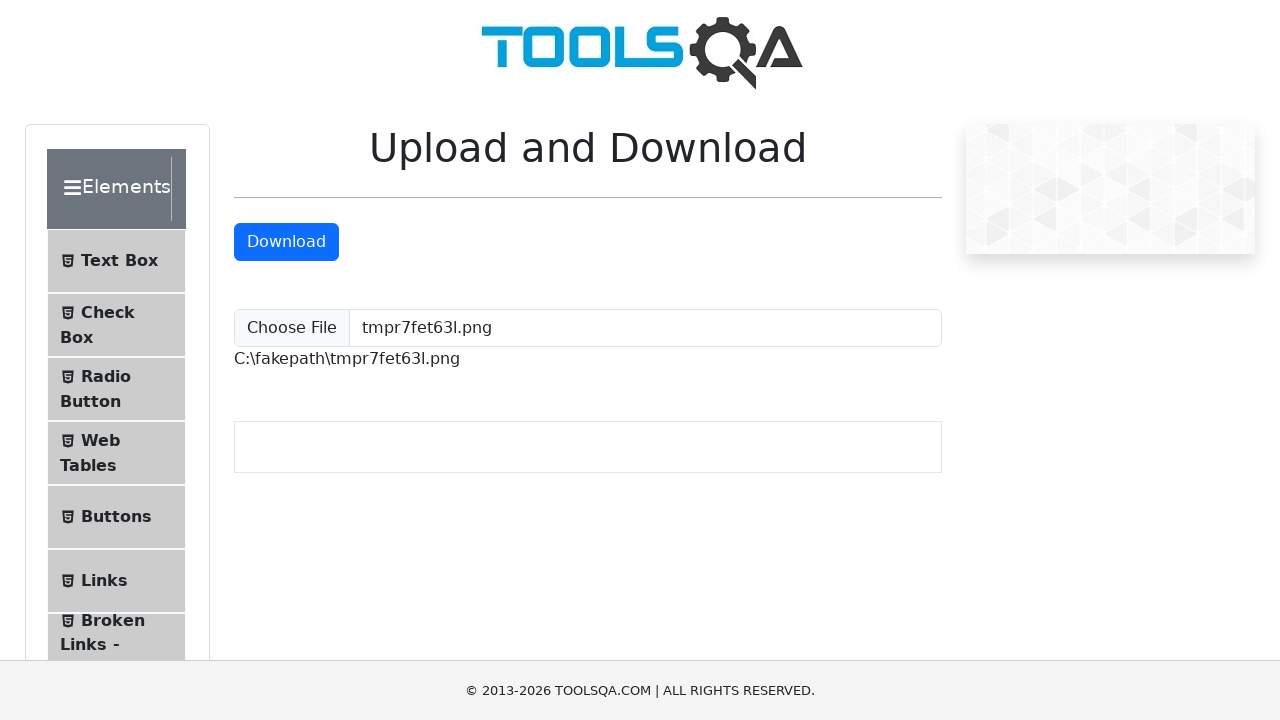